Tests handling of a JavaScript prompt dialog by clicking the prompt button, entering a name, and verifying the personalized greeting message

Starting URL: https://testautomationpractice.blogspot.com/

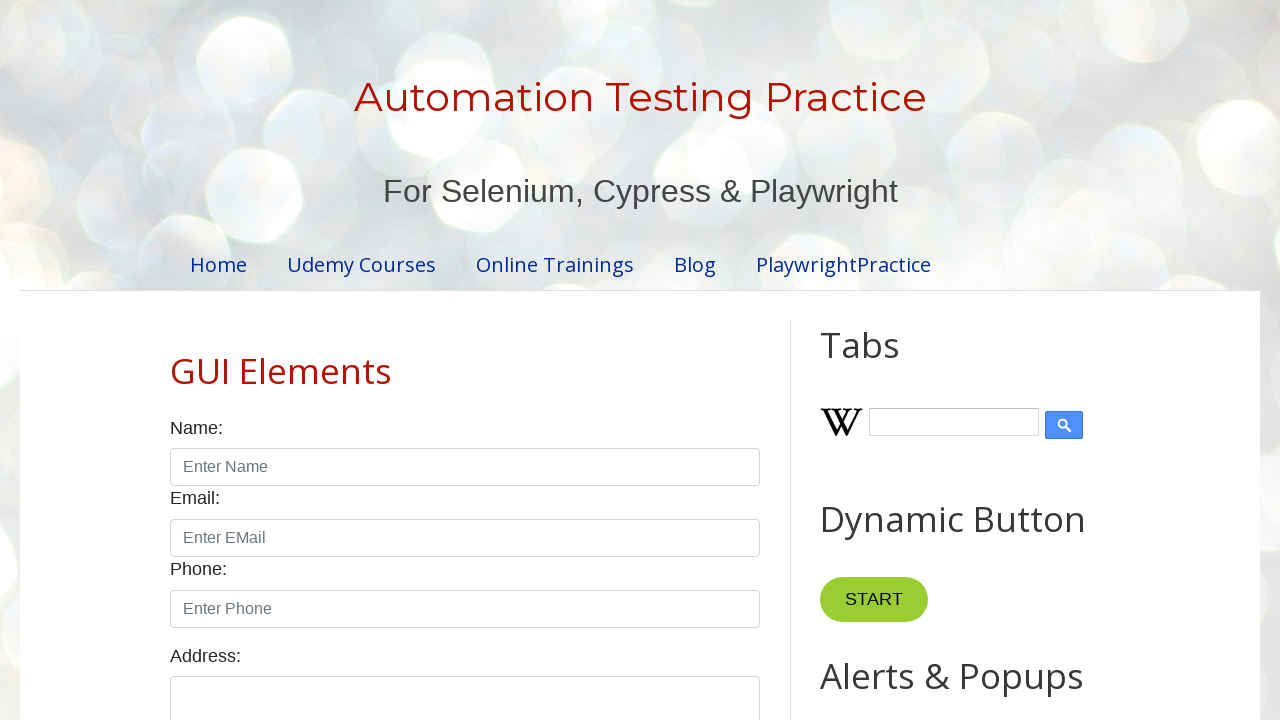

Set up dialog handler to accept prompt with 'John'
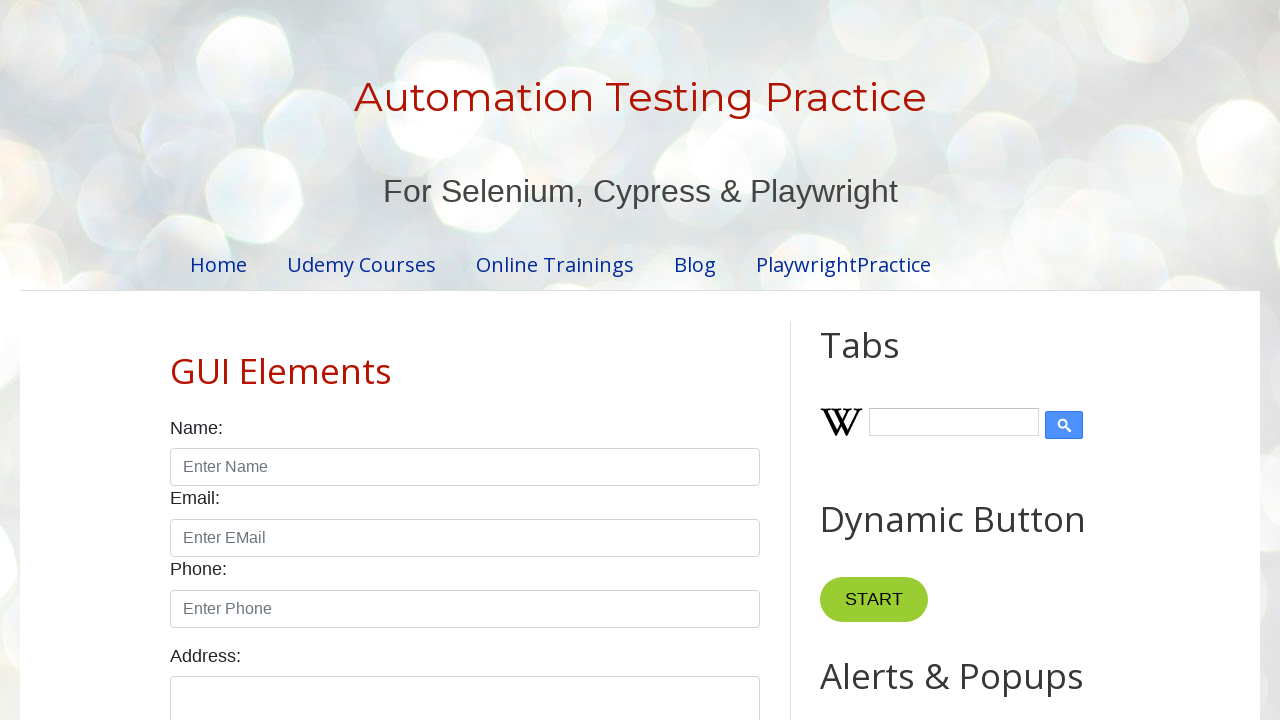

Clicked the Prompt button to trigger prompt dialog at (890, 360) on xpath=//*[@id="HTML9"]/div[1]/button[3]
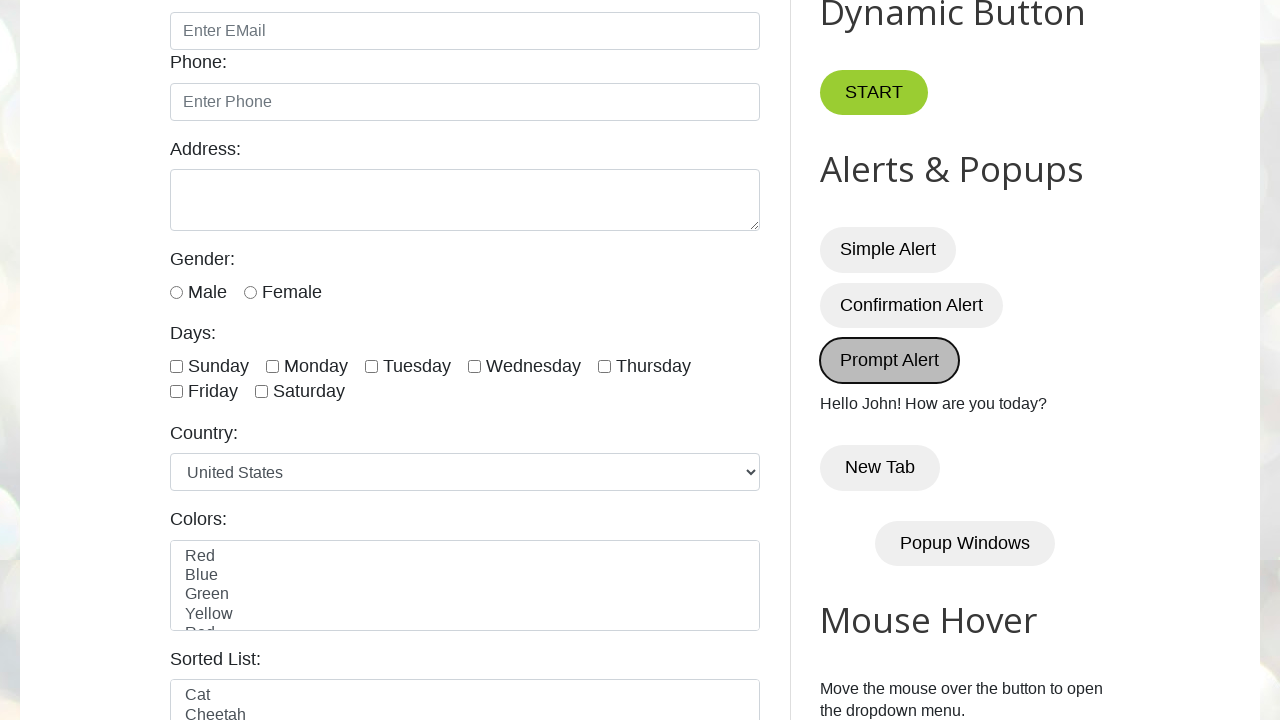

Verified personalized greeting message appeared after entering name in prompt
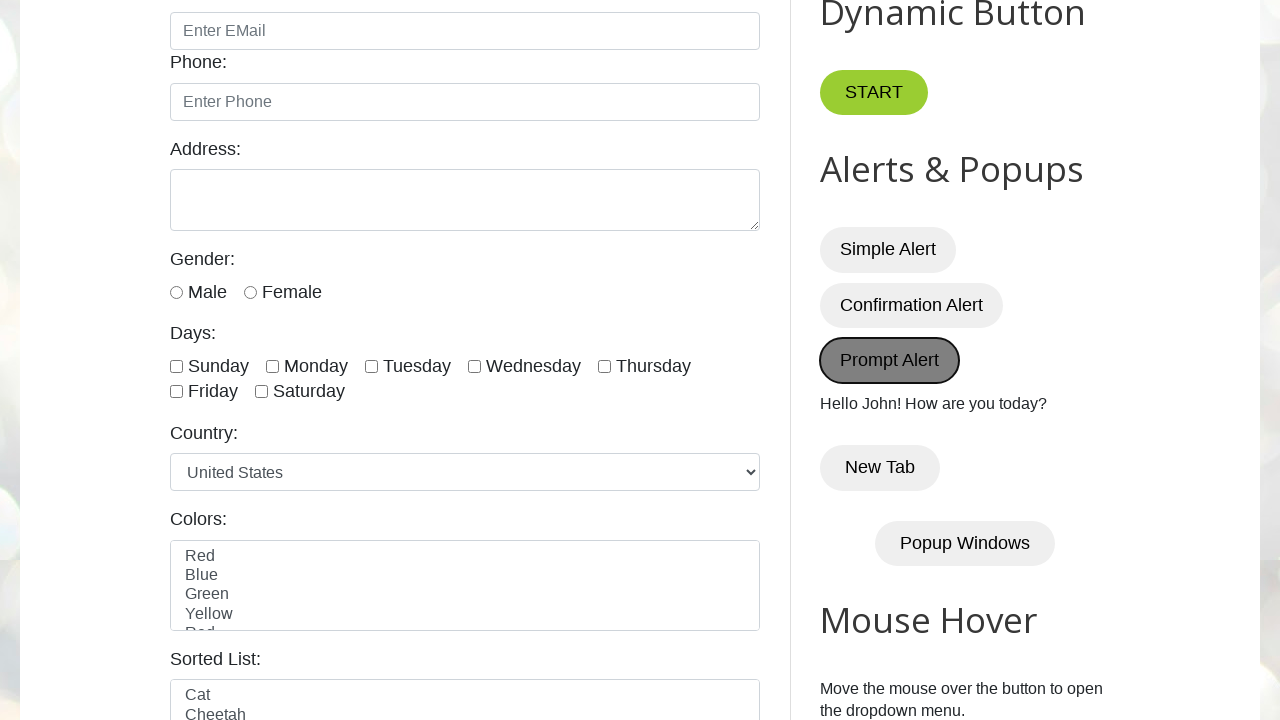

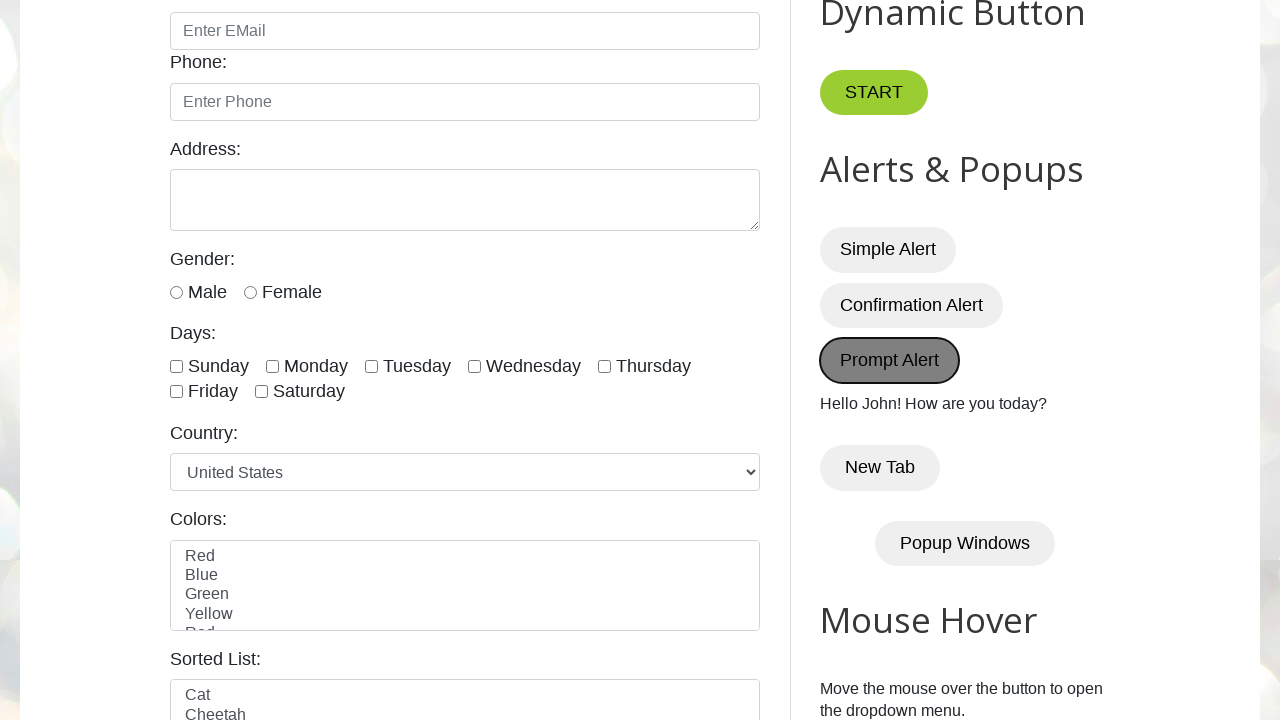